Tests waiting for a button to become clickable, clicking it, and verifying that a success message appears

Starting URL: http://suninjuly.github.io/wait1.html

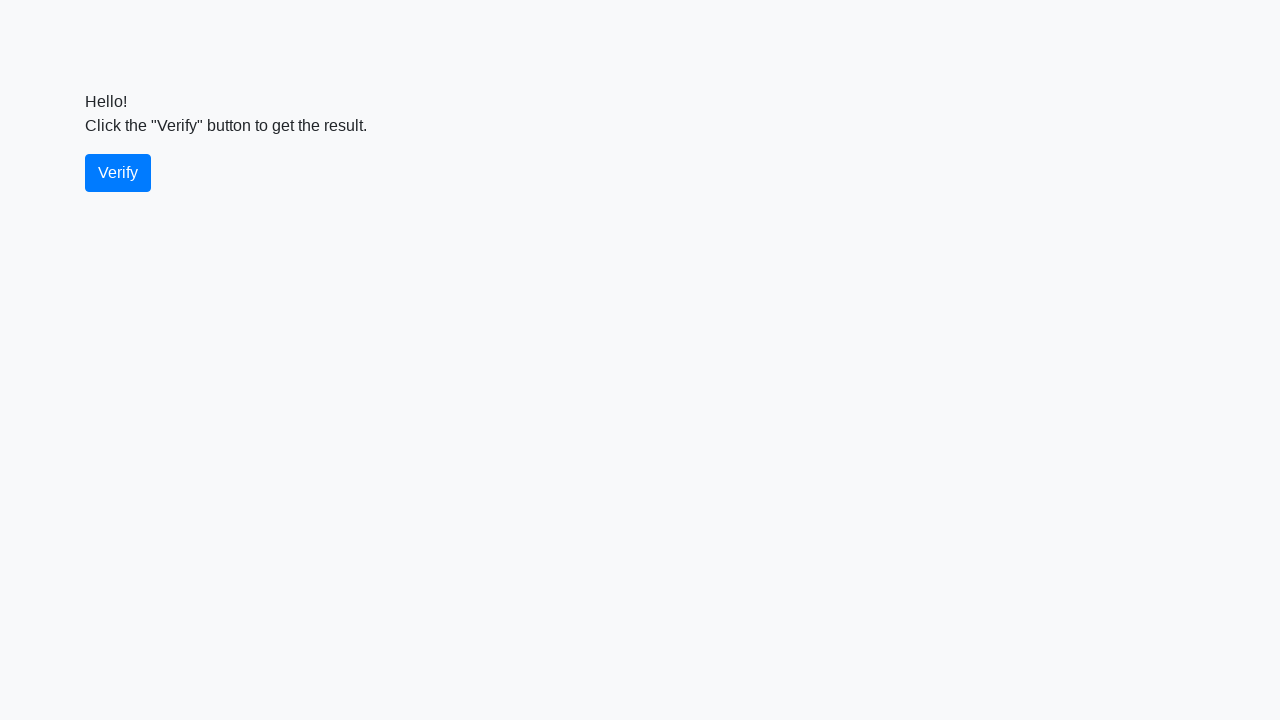

Clicked verify button after waiting for it to become clickable at (118, 173) on #verify
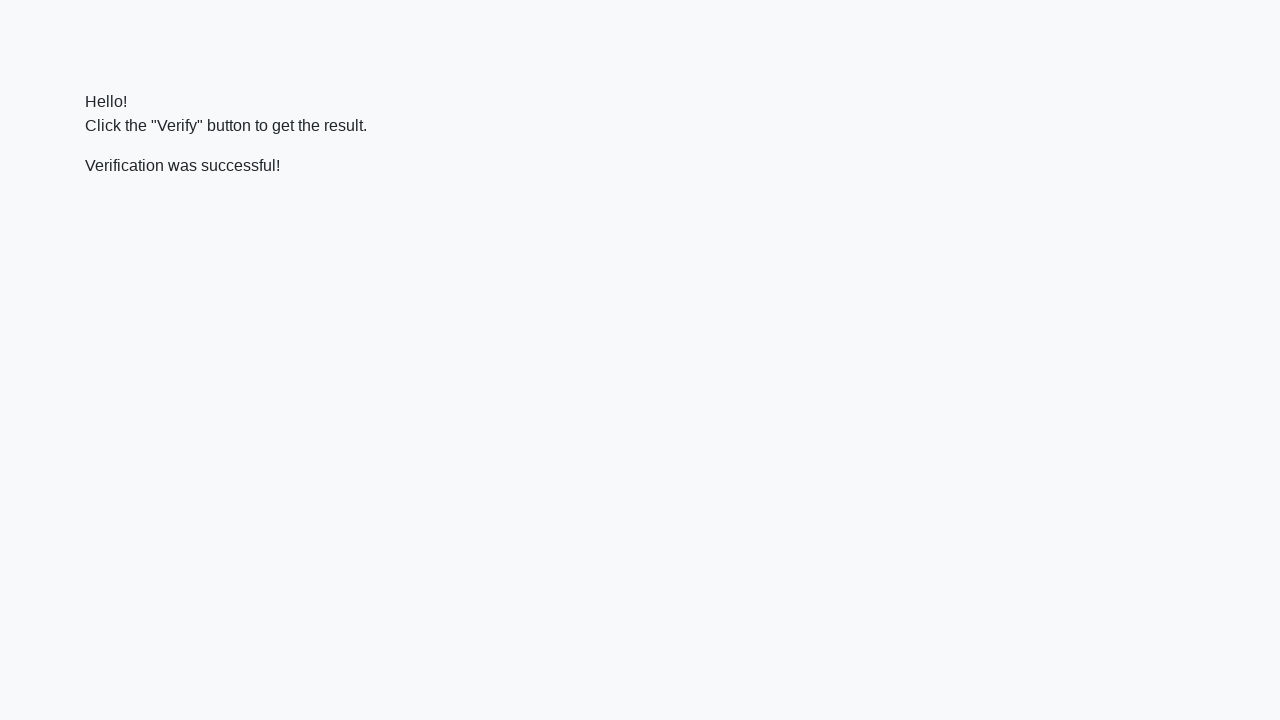

Located verify message element
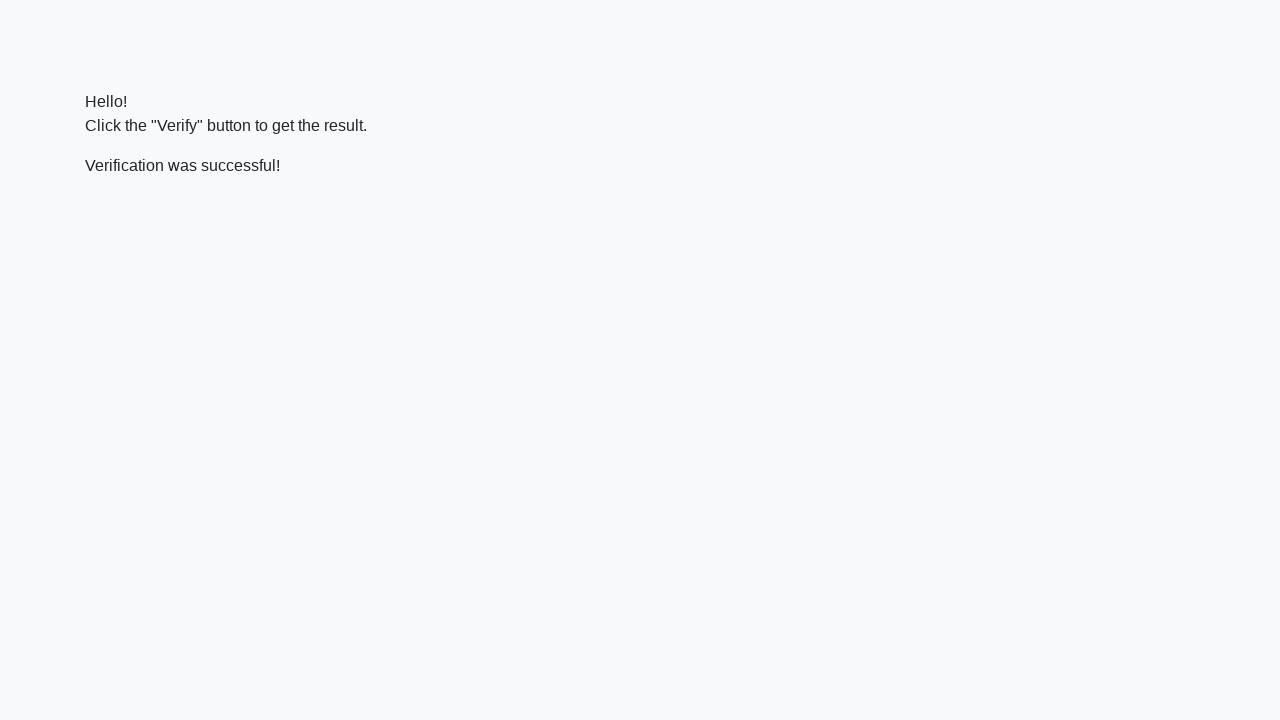

Verified success message contains expected text
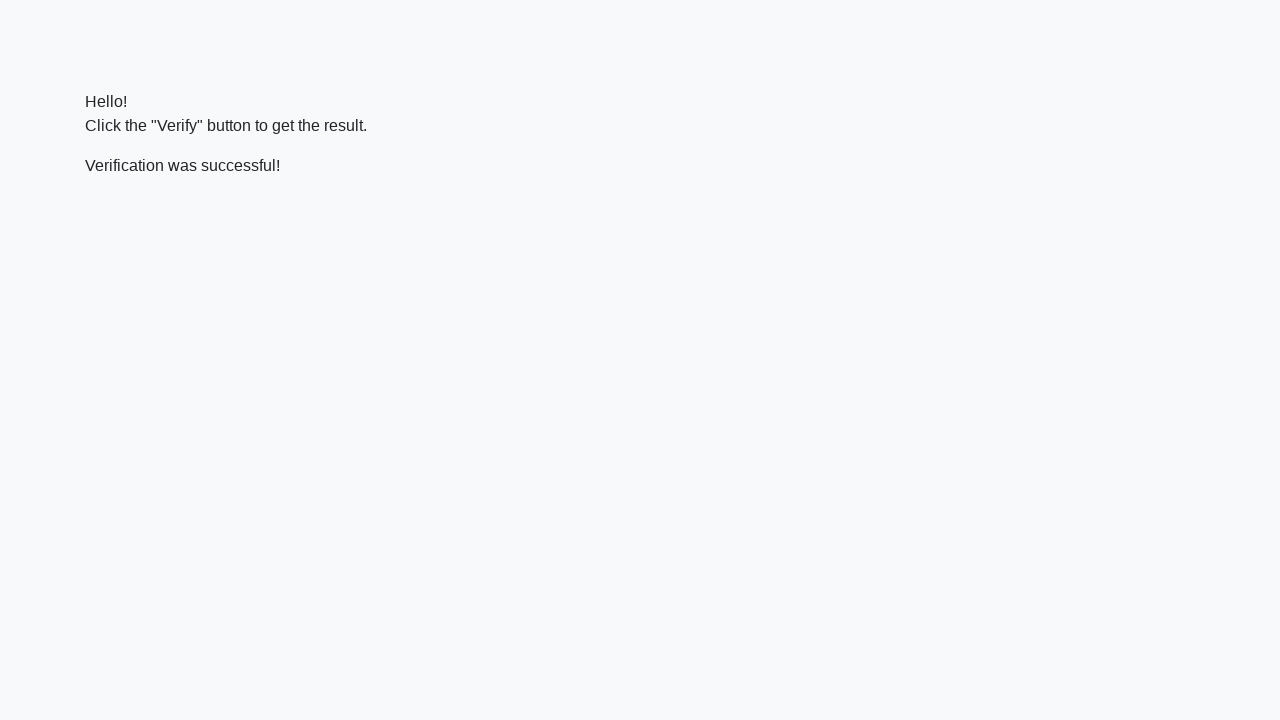

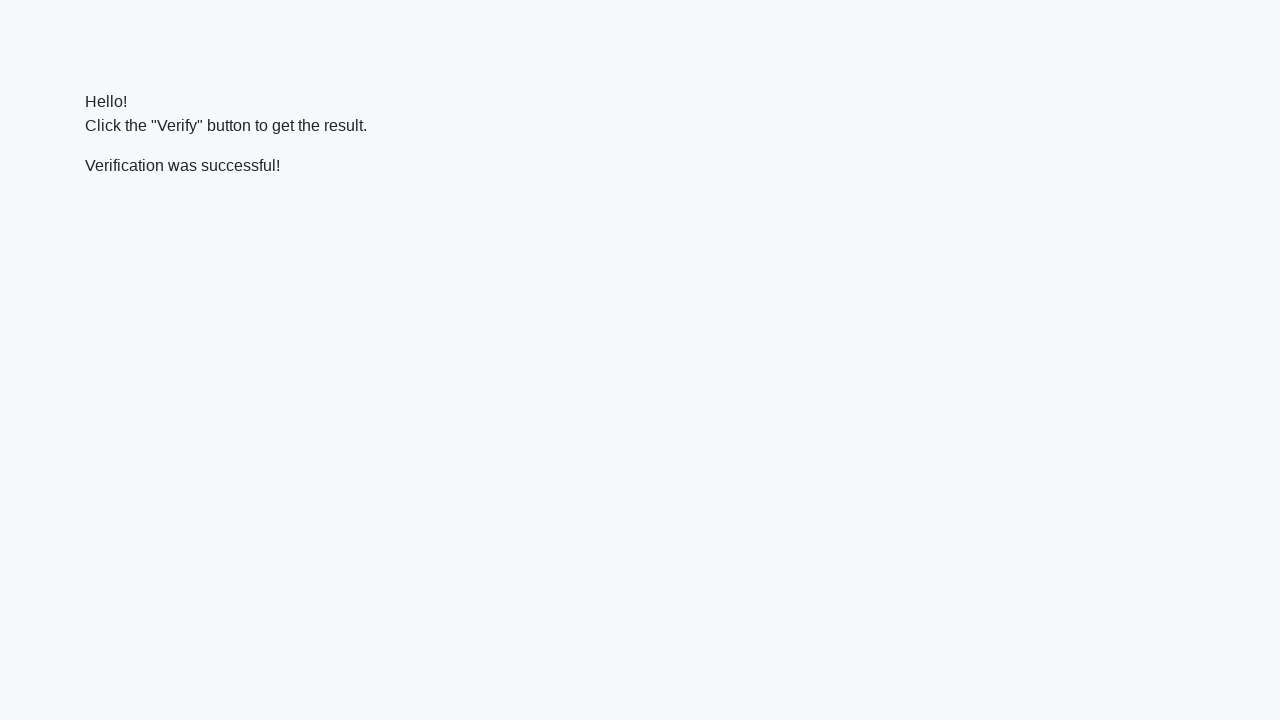